Tests JavaScript alert handling functionality including accepting a JS Alert popup and interacting with a JS Prompt by entering text and accepting it.

Starting URL: https://the-internet.herokuapp.com/javascript_alerts

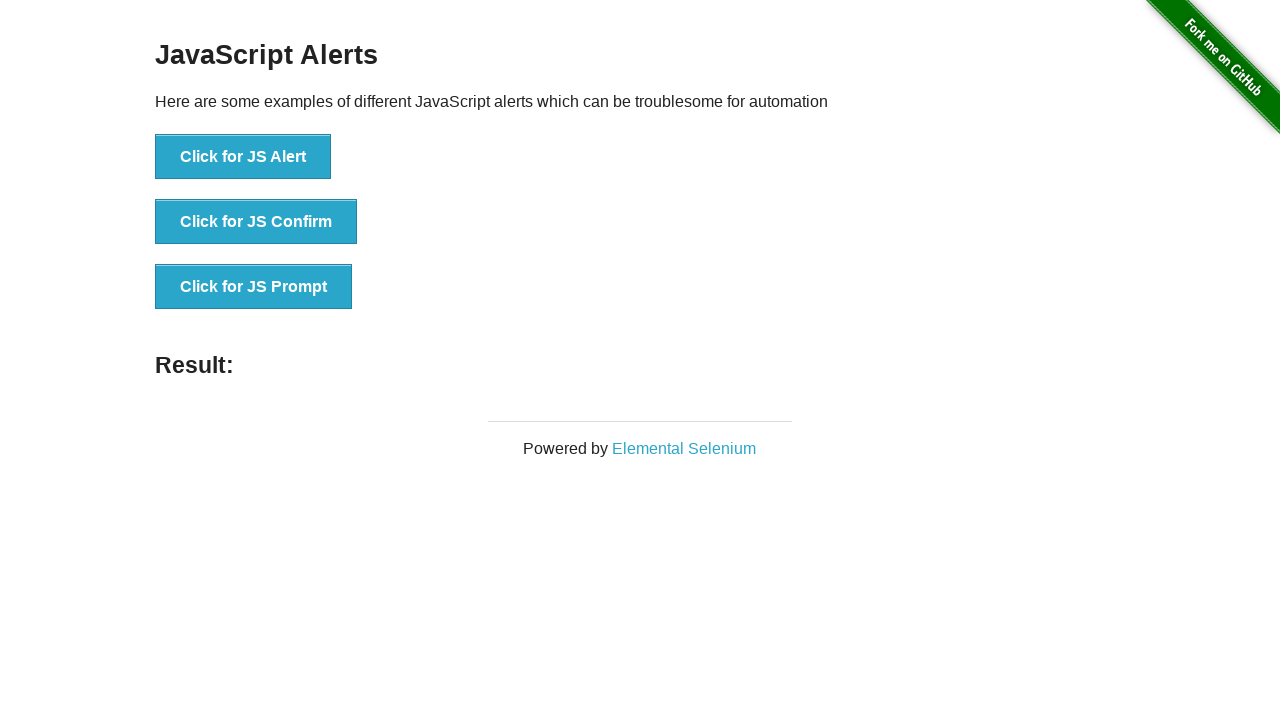

Clicked button to trigger JS Alert at (243, 157) on xpath=//button[text()='Click for JS Alert']
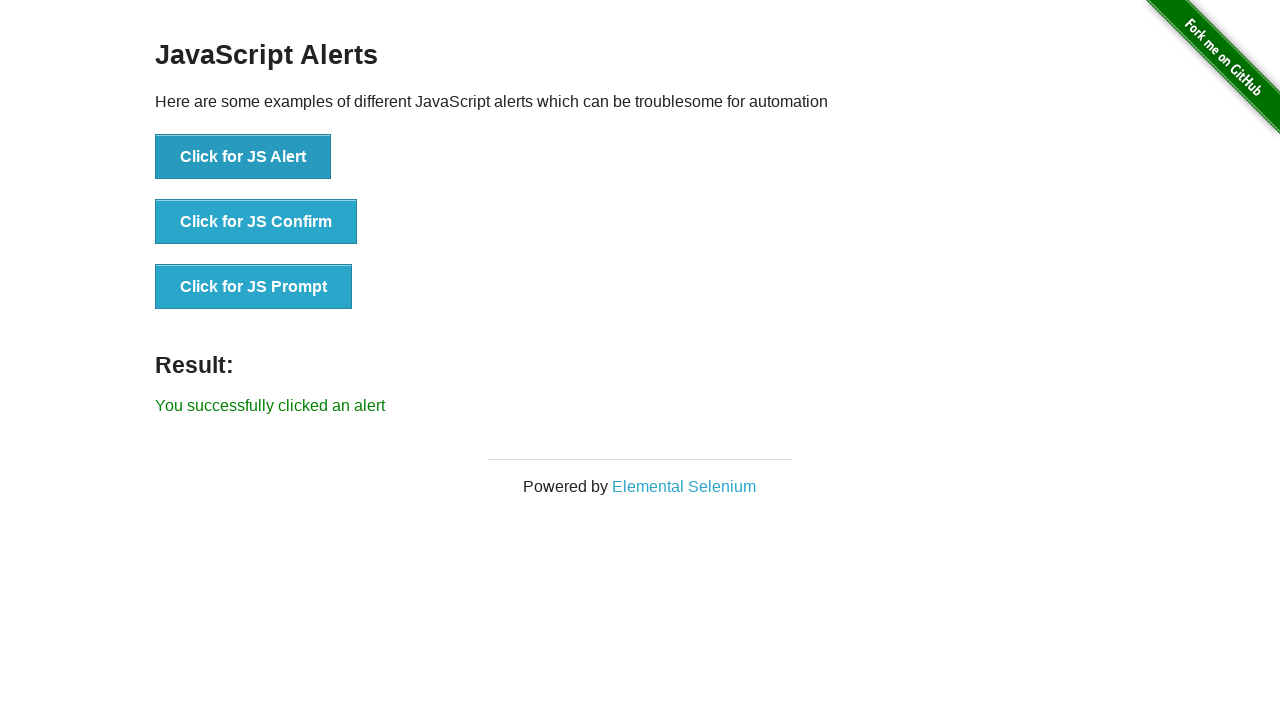

Set up dialog handler to accept alerts
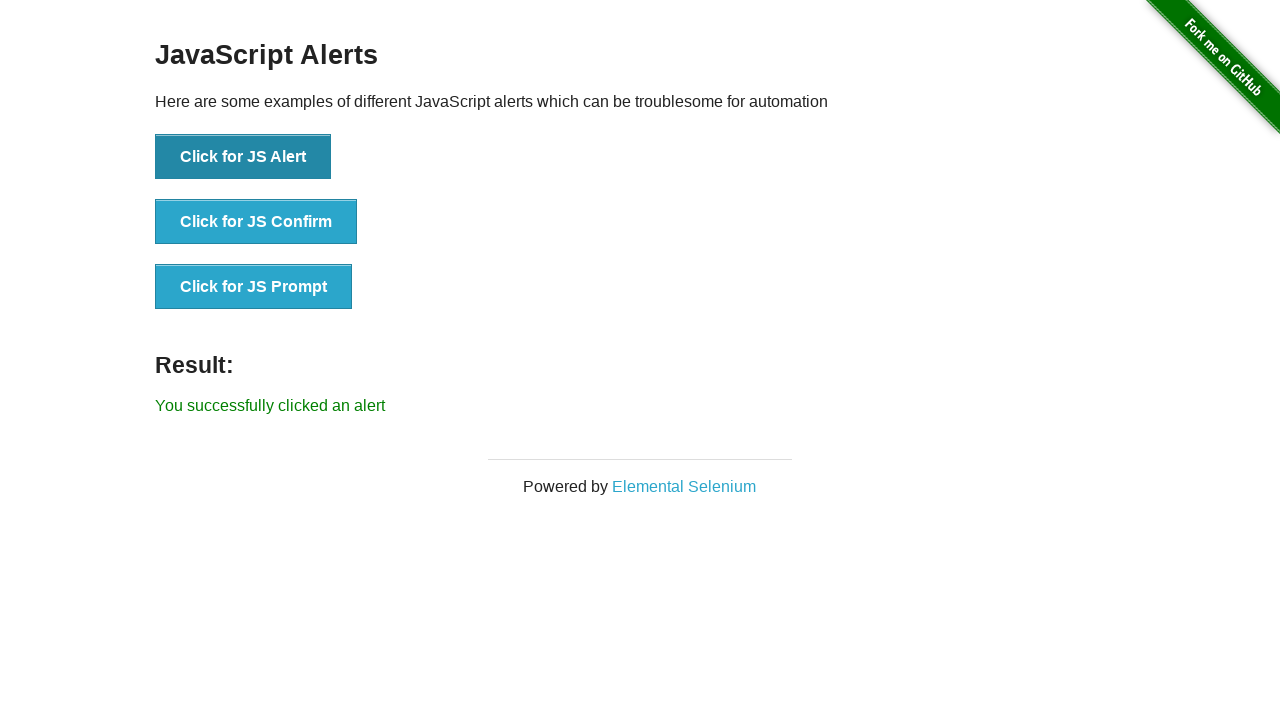

Clicked JS Alert button and accepted the alert at (243, 157) on xpath=//button[text()='Click for JS Alert']
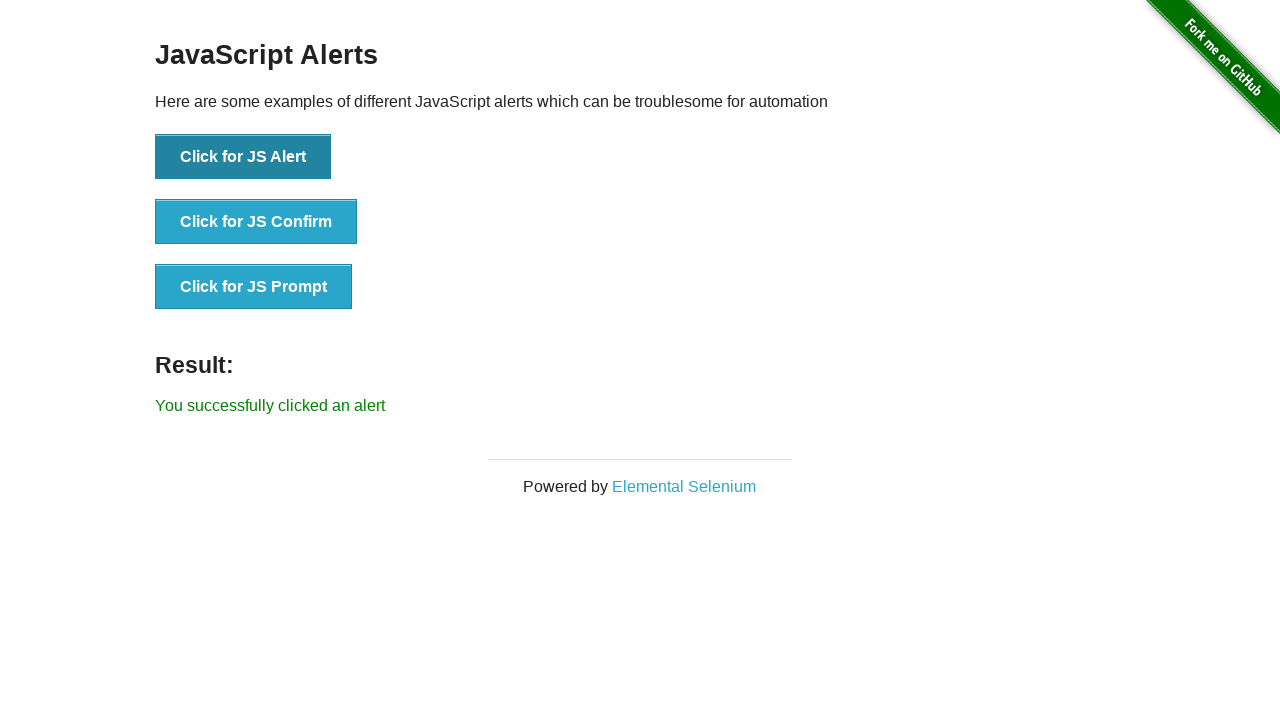

Alert result message appeared
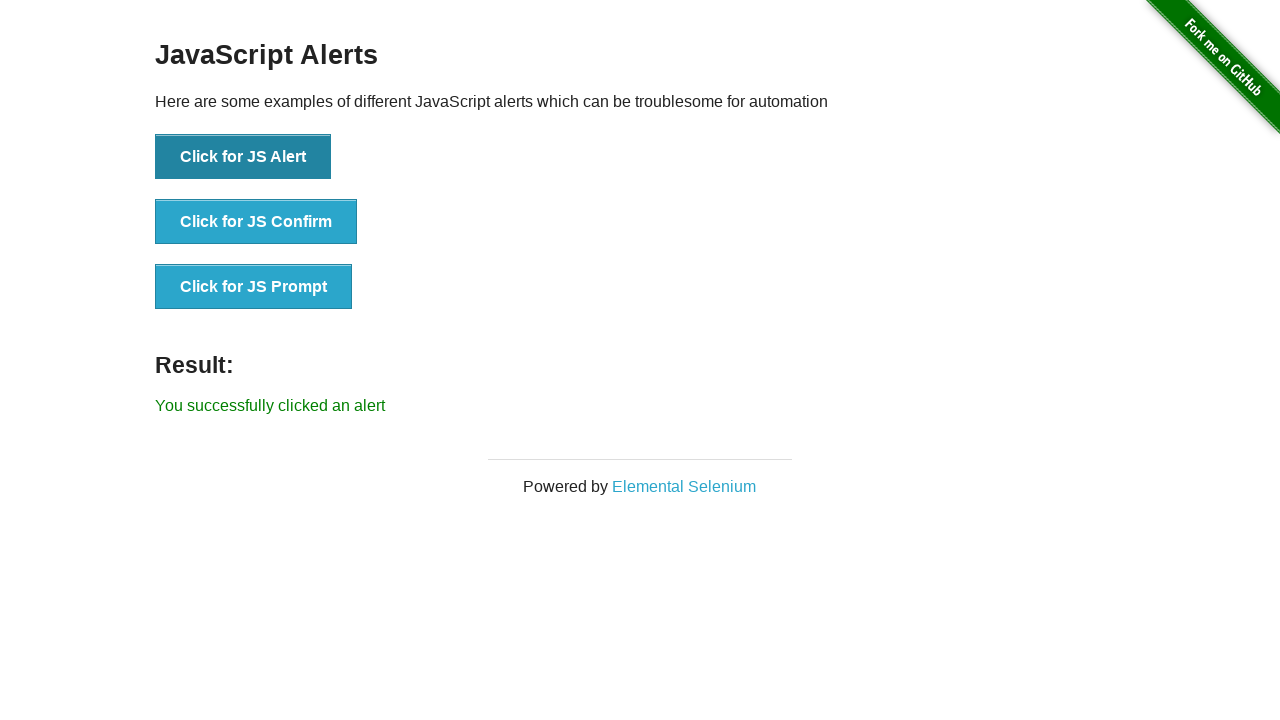

Set up dialog handler for JS Prompt with text 'naveen'
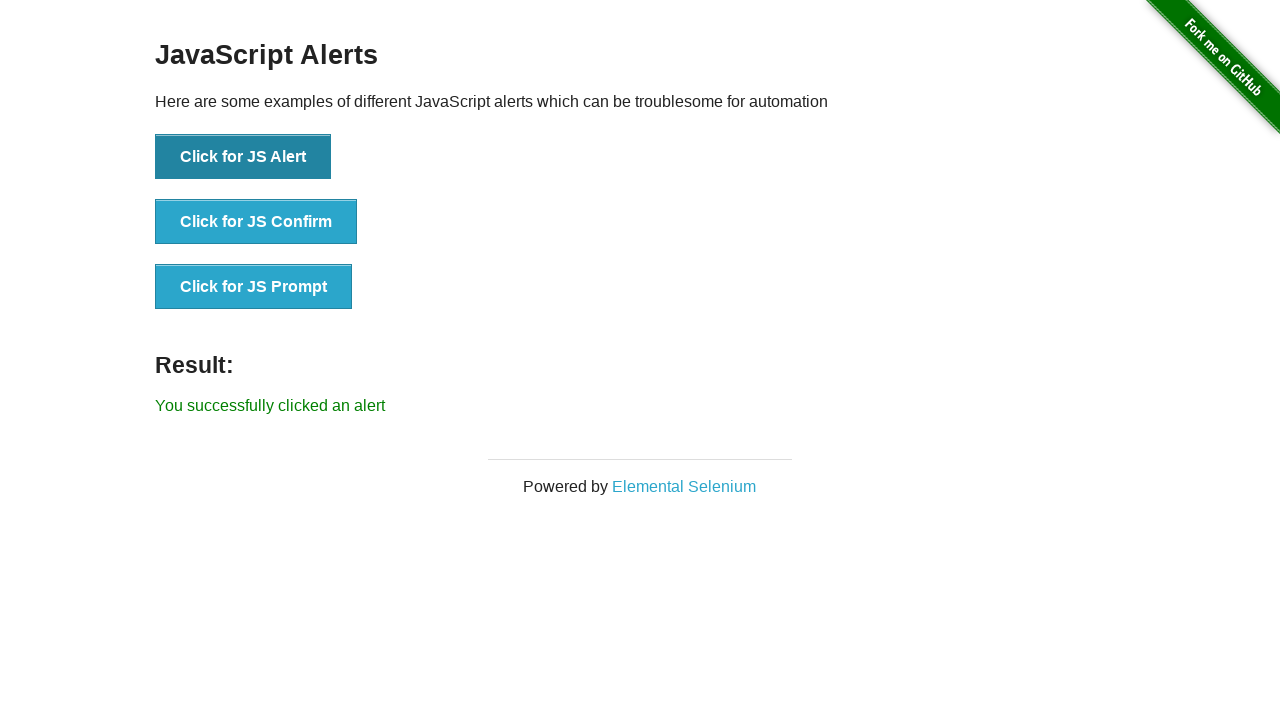

Clicked JS Prompt button and entered 'naveen' in the prompt at (254, 287) on xpath=//button[text()='Click for JS Prompt']
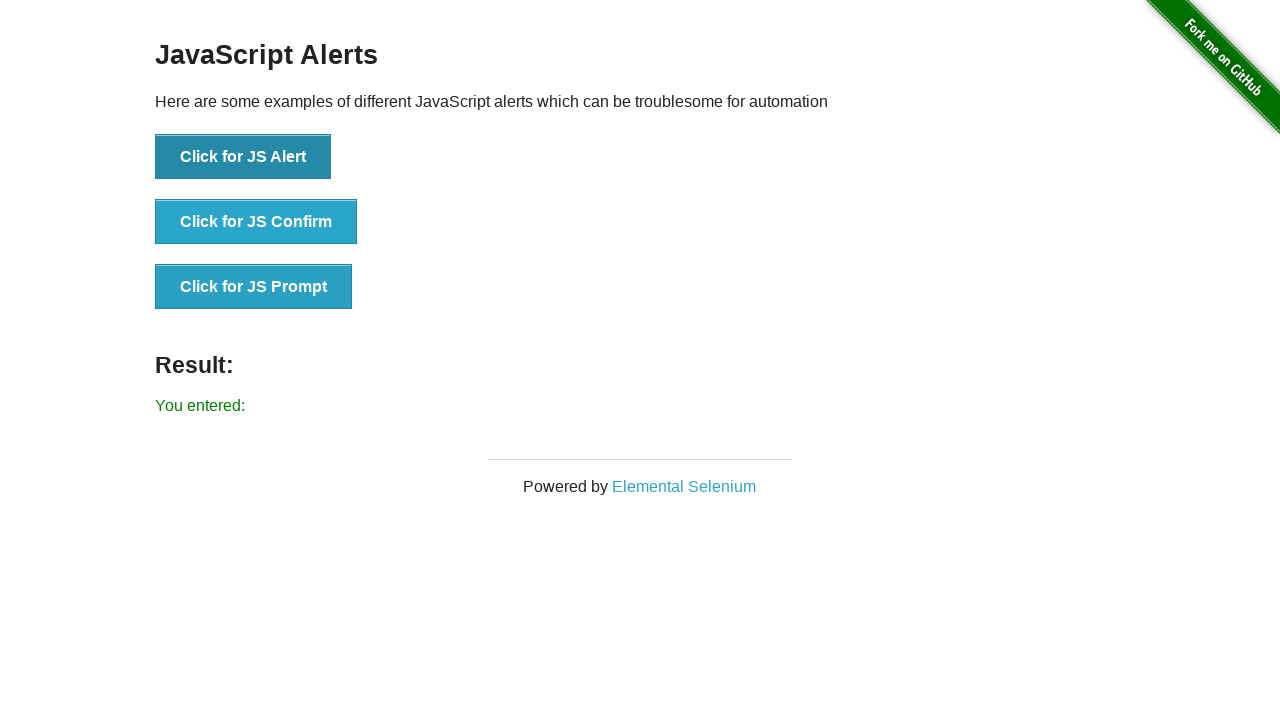

Waited for prompt result to update
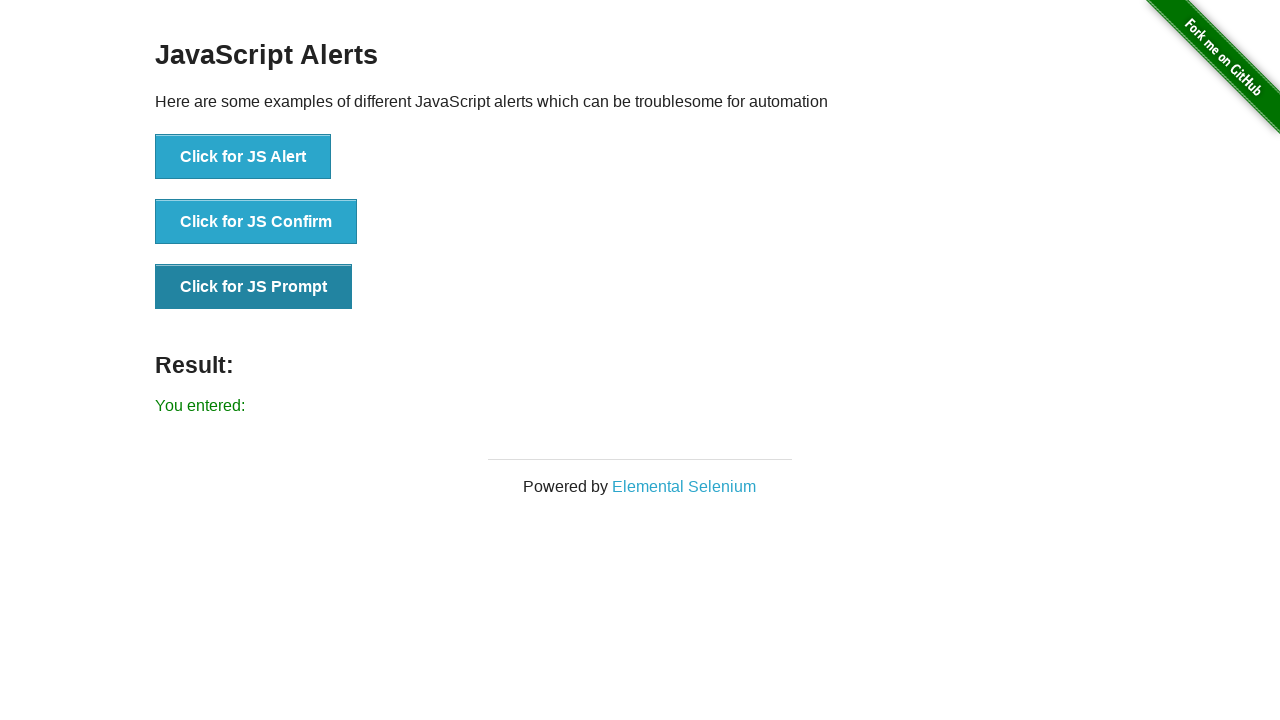

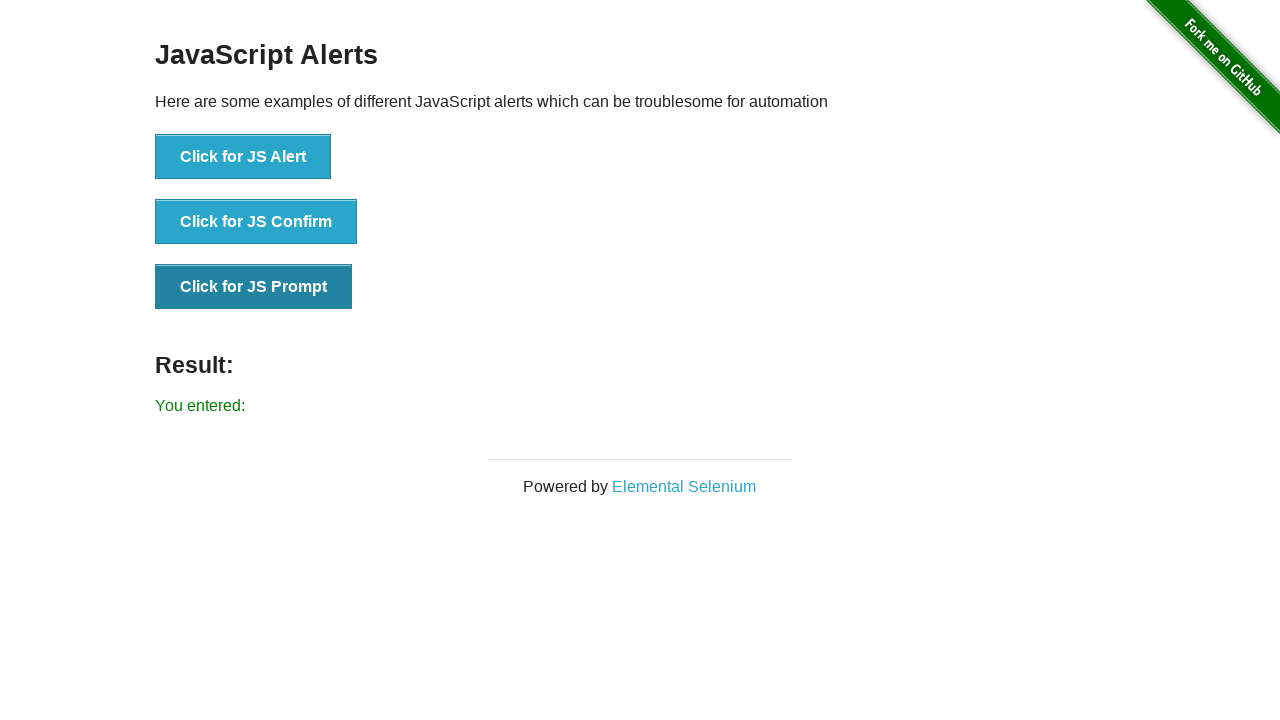